Tests the menu navigation by clicking Browse Languages, then Start, and verifying the welcome message

Starting URL: https://www.99-bottles-of-beer.net/

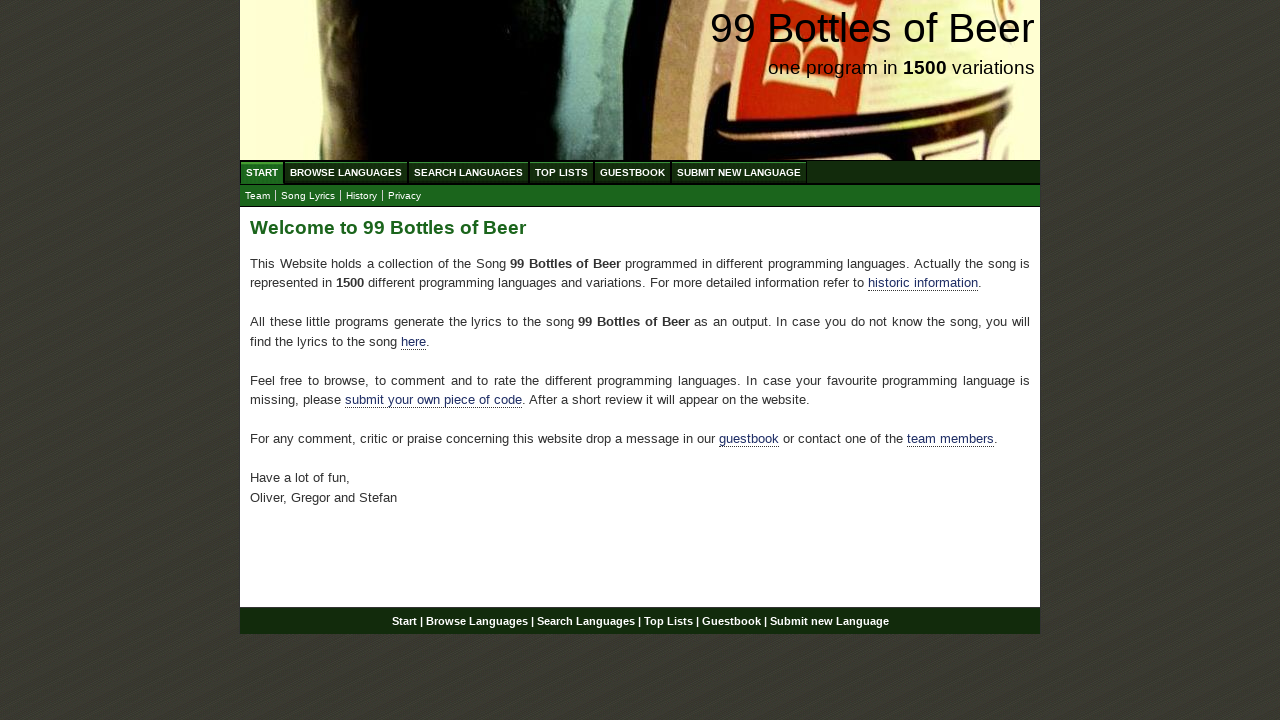

Clicked on Browse Languages menu item at (346, 172) on xpath=//div[@id='navigation']/ul[@id='menu']/li/a[@href='/abc.html']
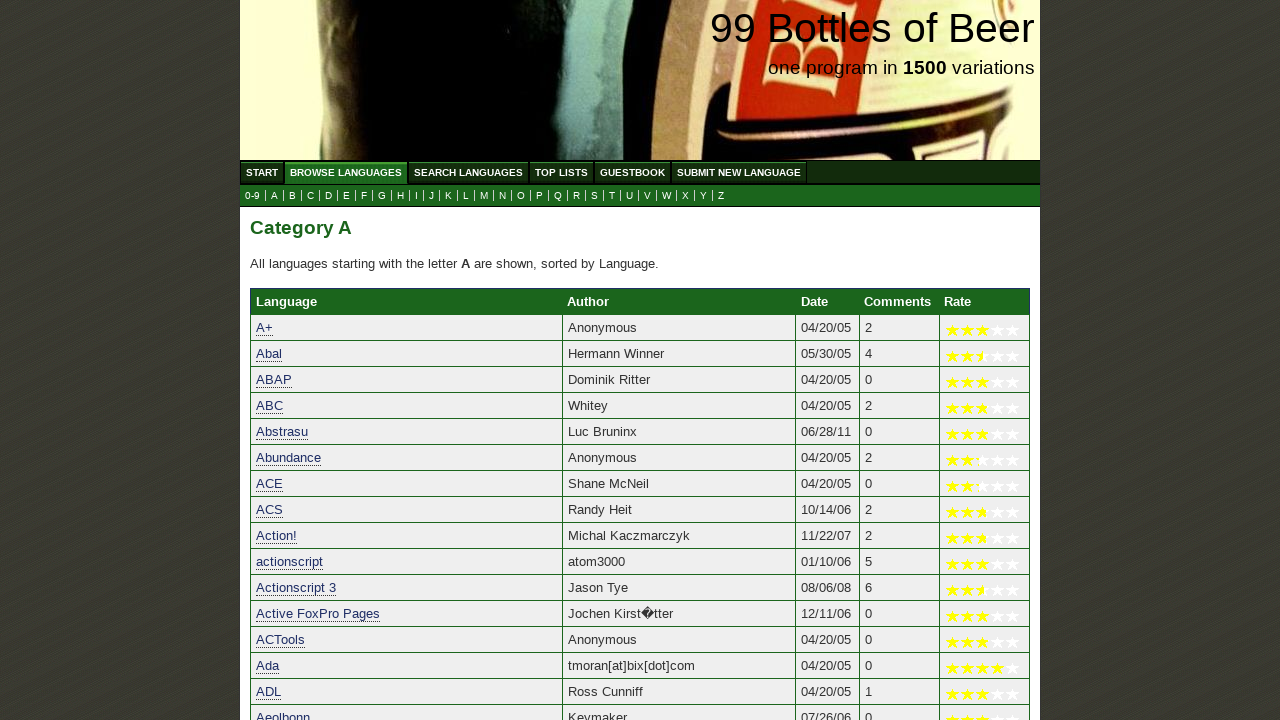

Clicked on Start menu item at (262, 172) on xpath=//div[@id='navigation']/ul[@id='menu']/li/a[@href='/']
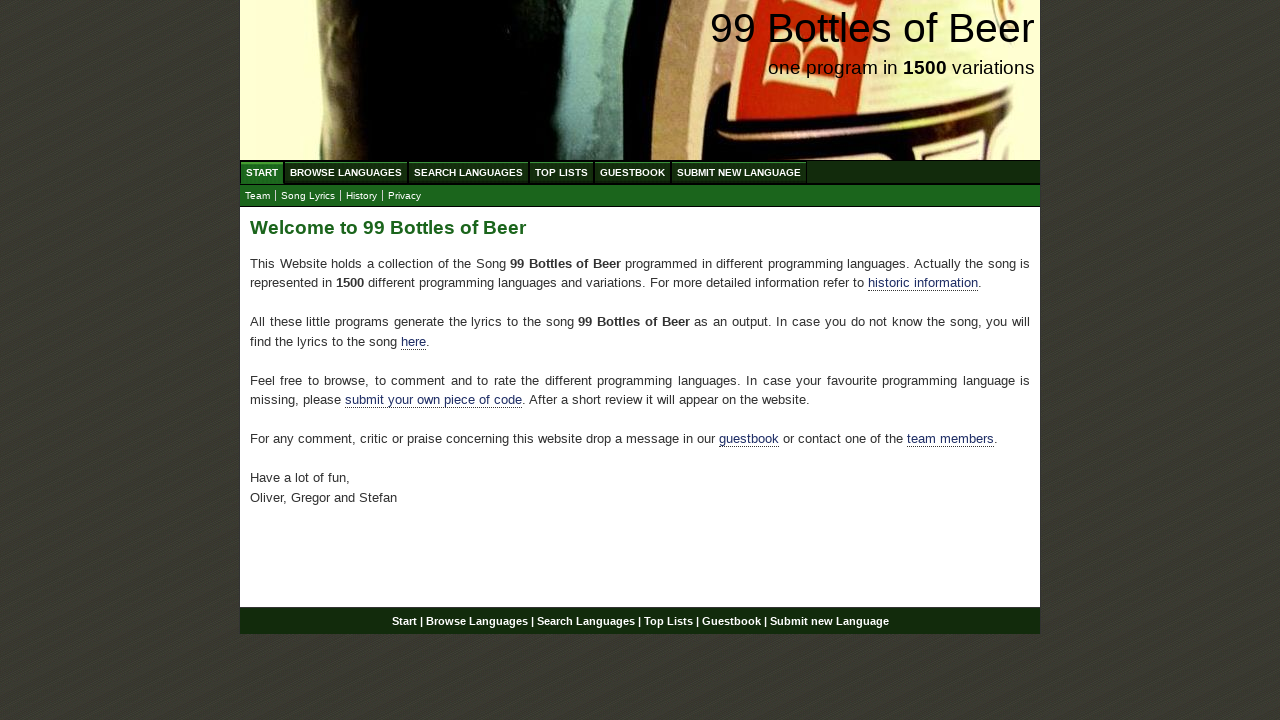

Located h2 heading element
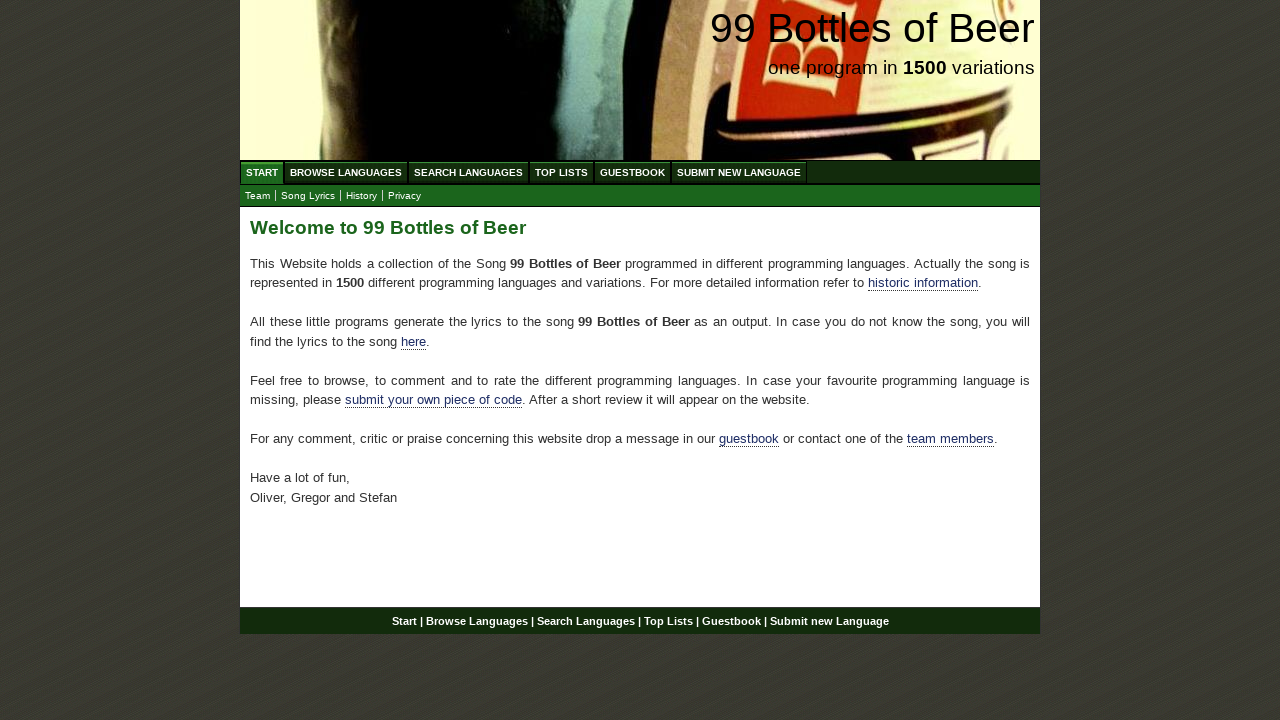

Verified welcome message: 'Welcome to 99 Bottles of Beer'
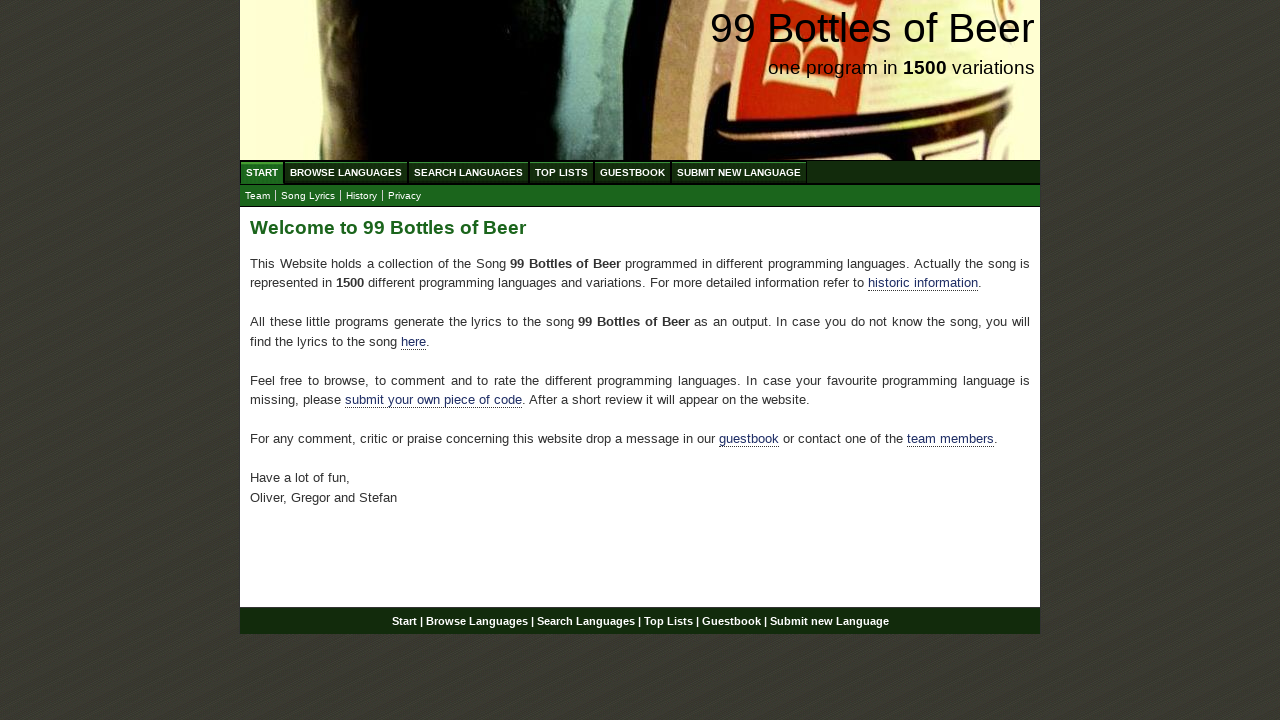

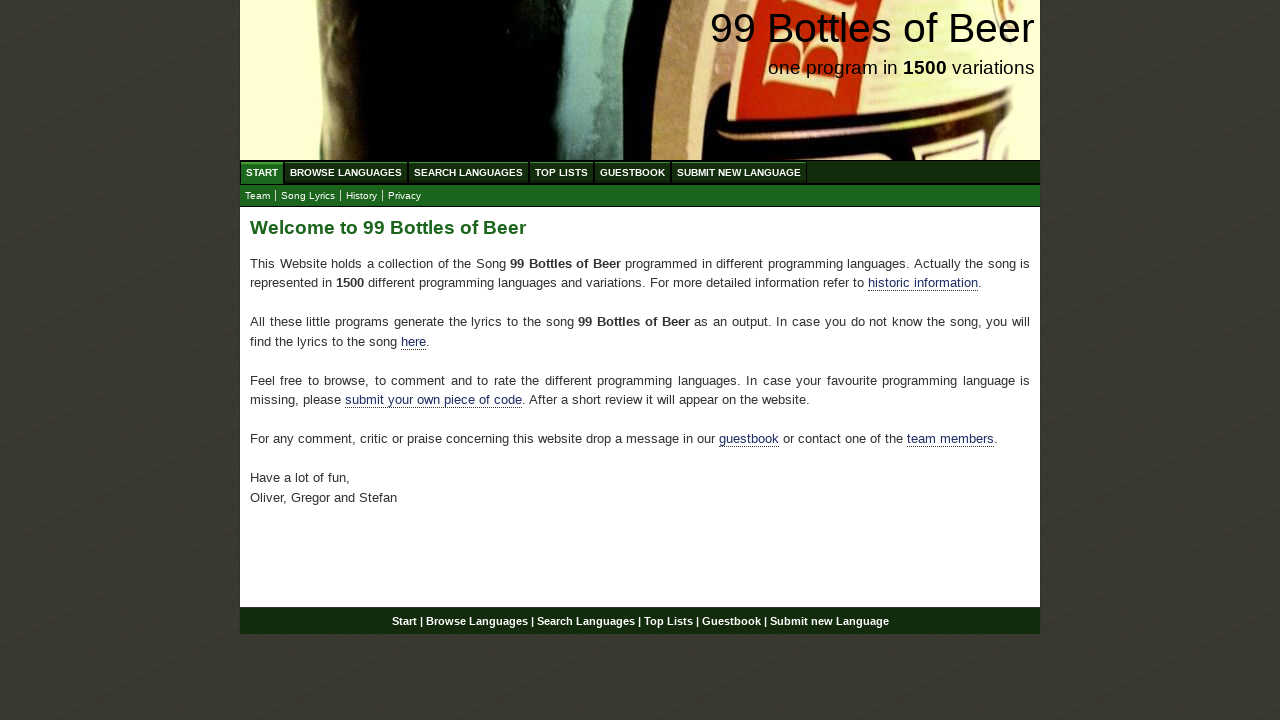